Tests the Browser Windows functionality on DemoQA by navigating to the Alerts, Frame & Windows section, clicking the New Tab button, verifying content in the newly opened tab, and switching back to the original tab.

Starting URL: https://demoqa.com/

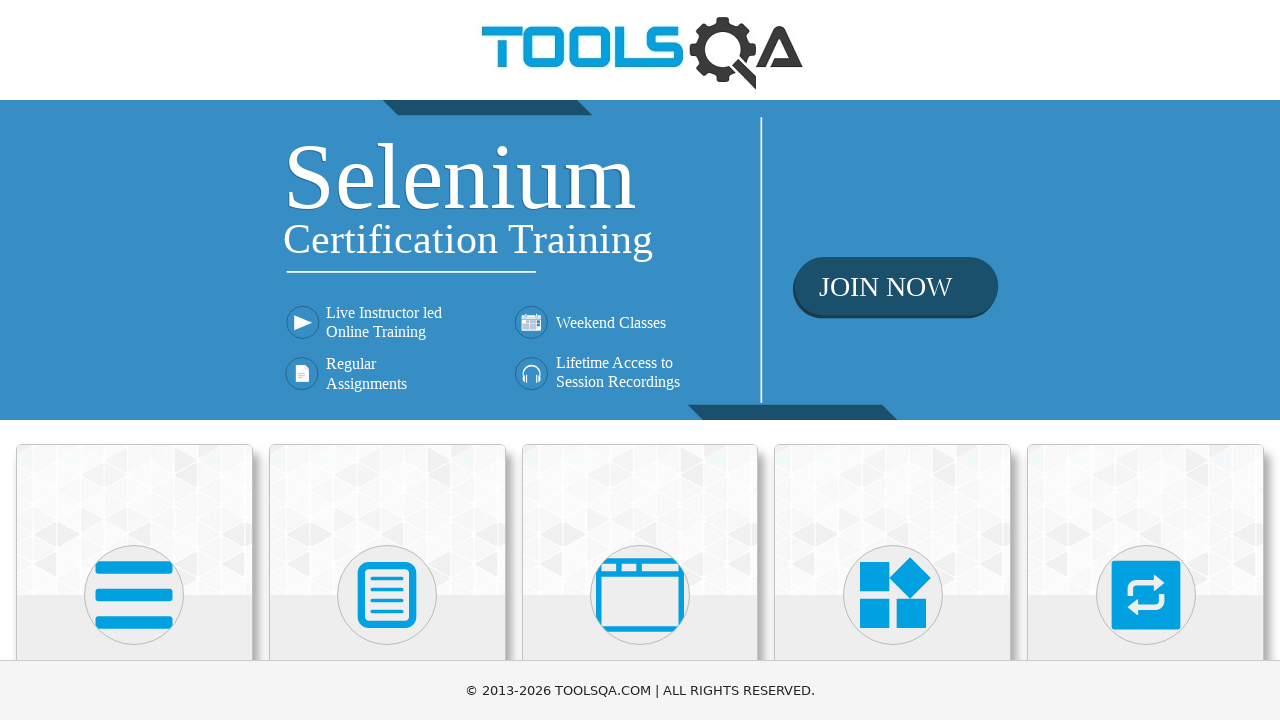

Scrolled down to view the cards
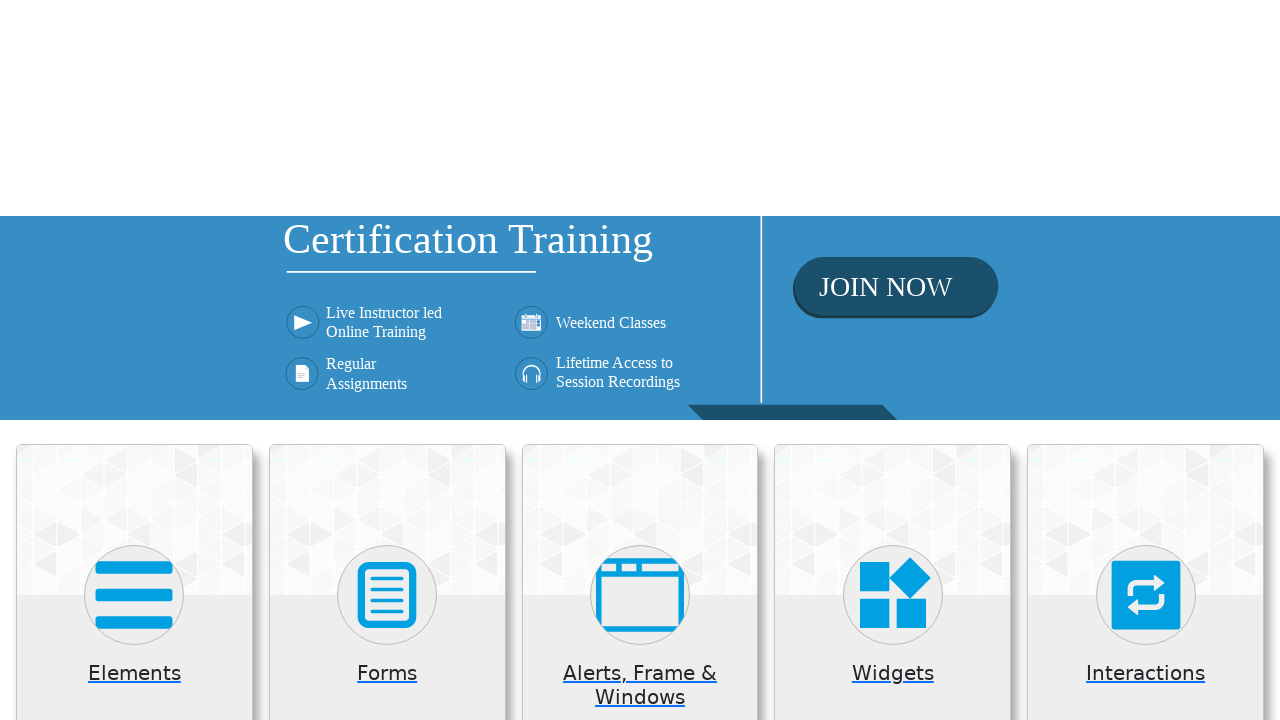

Clicked on 'Alerts, Frame & Windows' card at (640, 200) on (//*[@class='card mt-4 top-card'])[3]
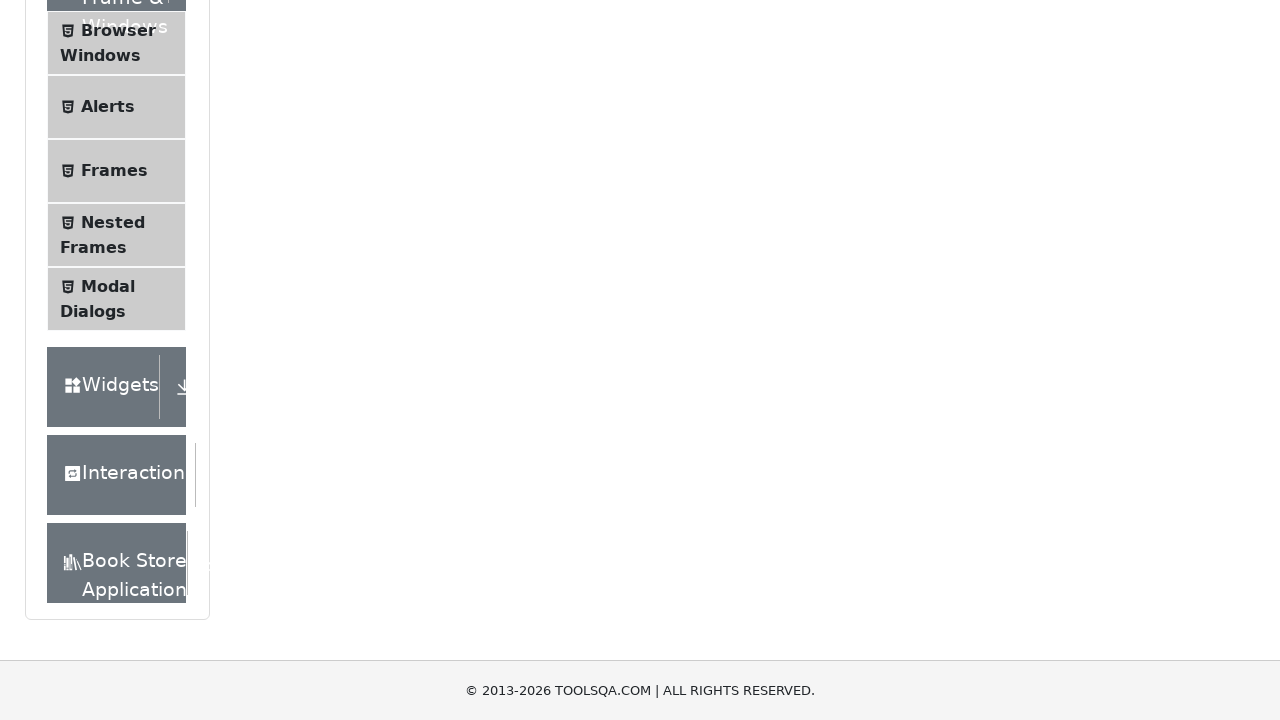

Instruction text loaded and is visible
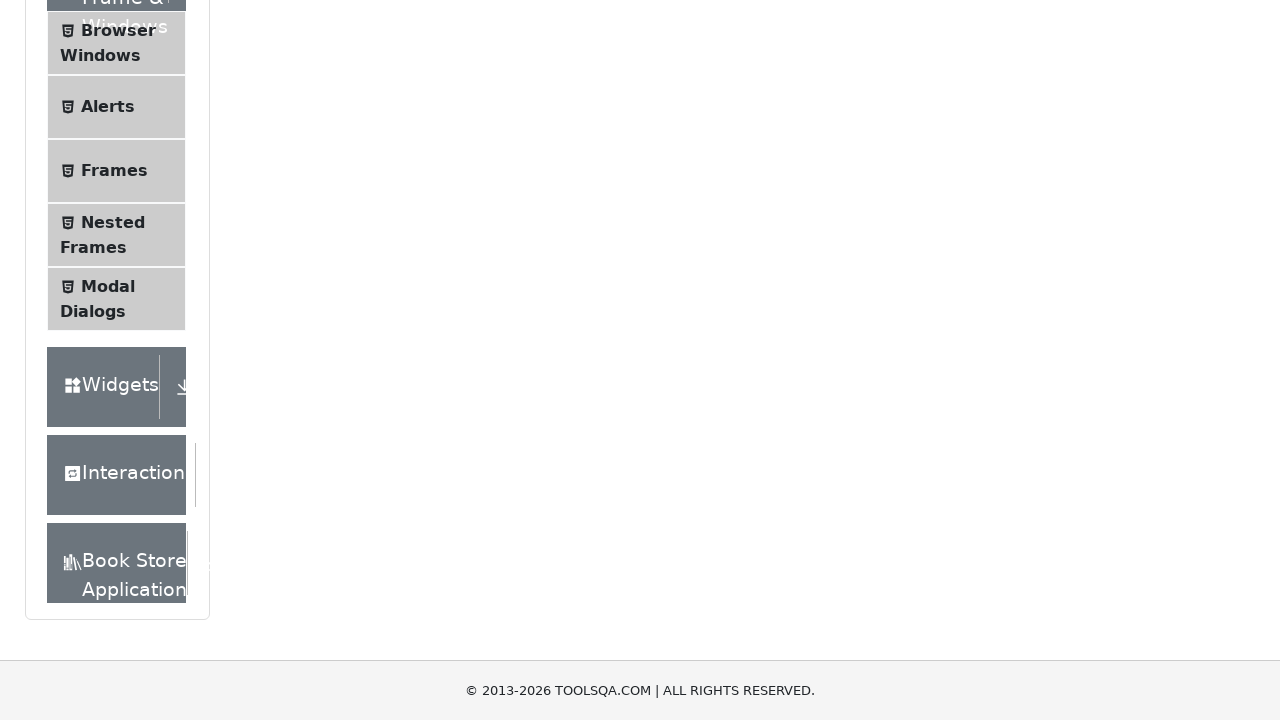

Verified instruction text is visible
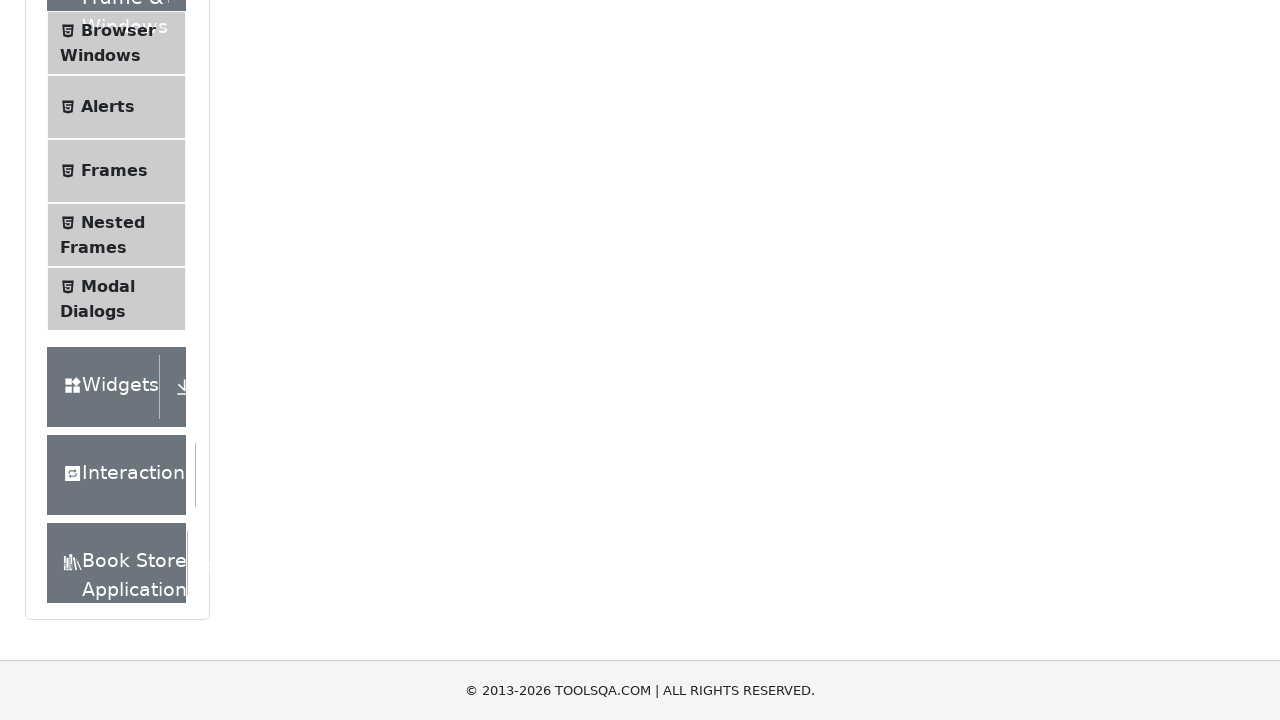

Clicked on 'Browser Windows' in the left menu at (118, 30) on text=Browser Windows
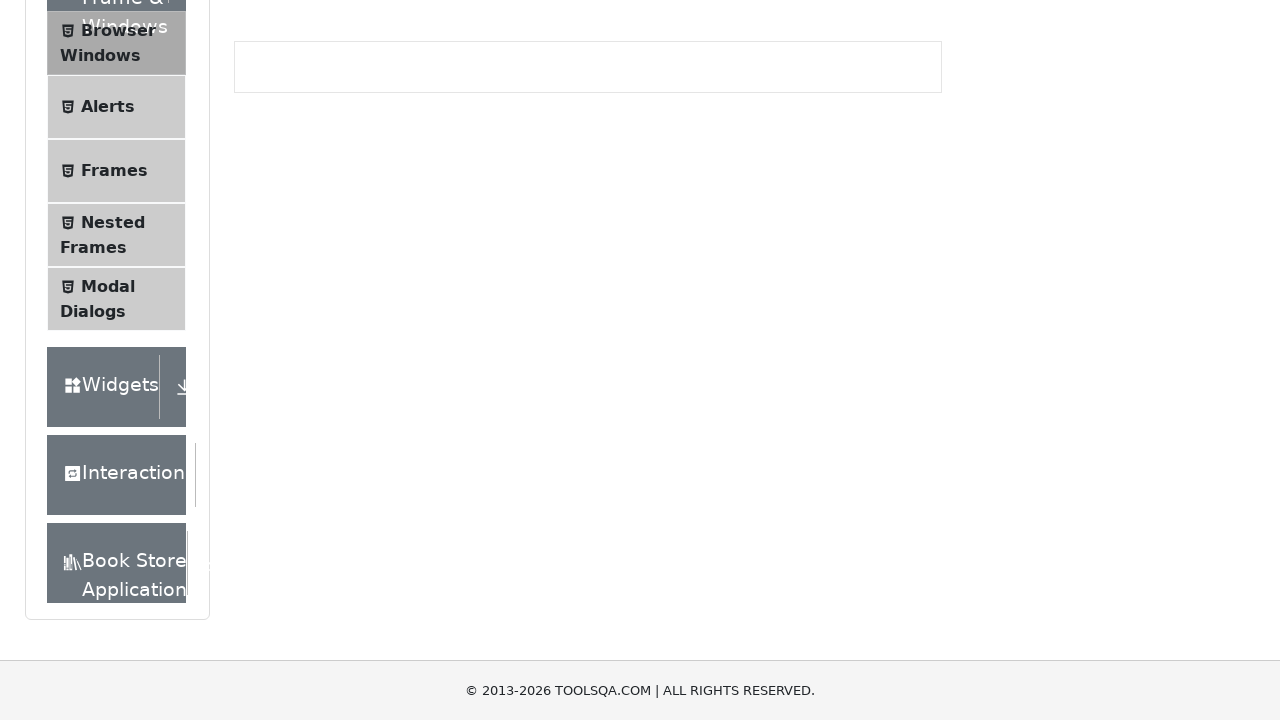

New Tab button loaded
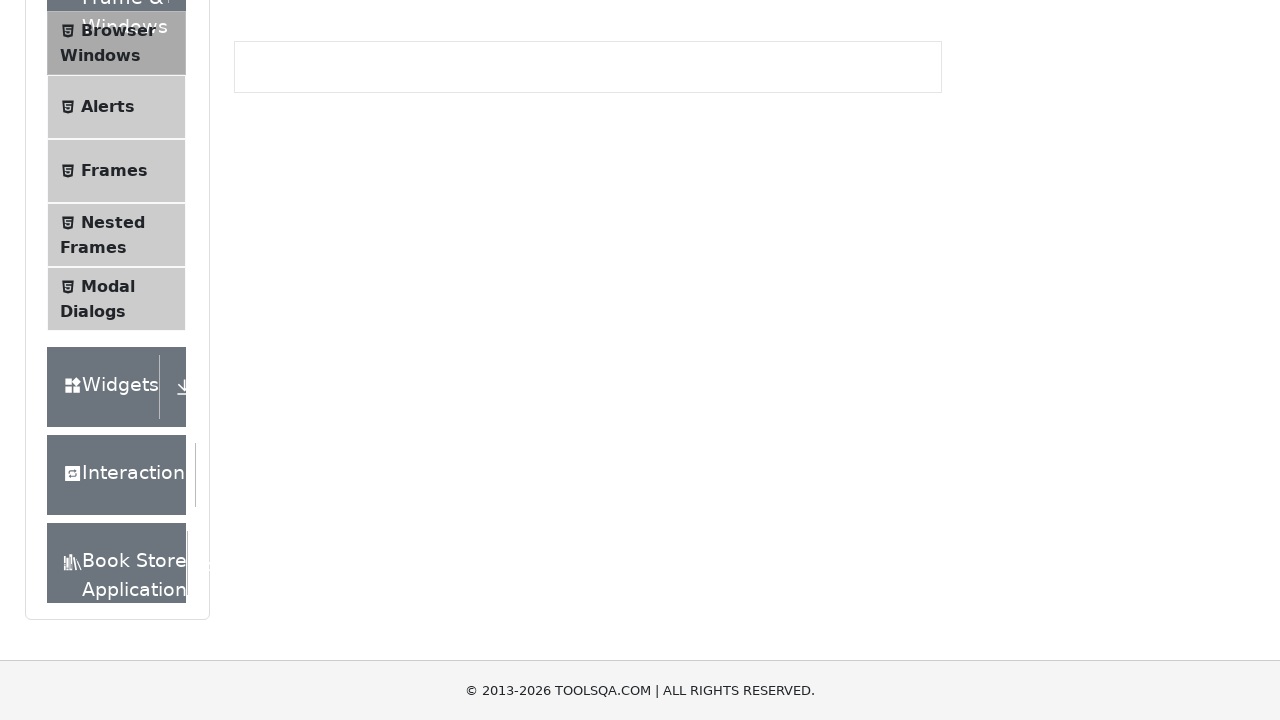

Verified New Tab button is visible
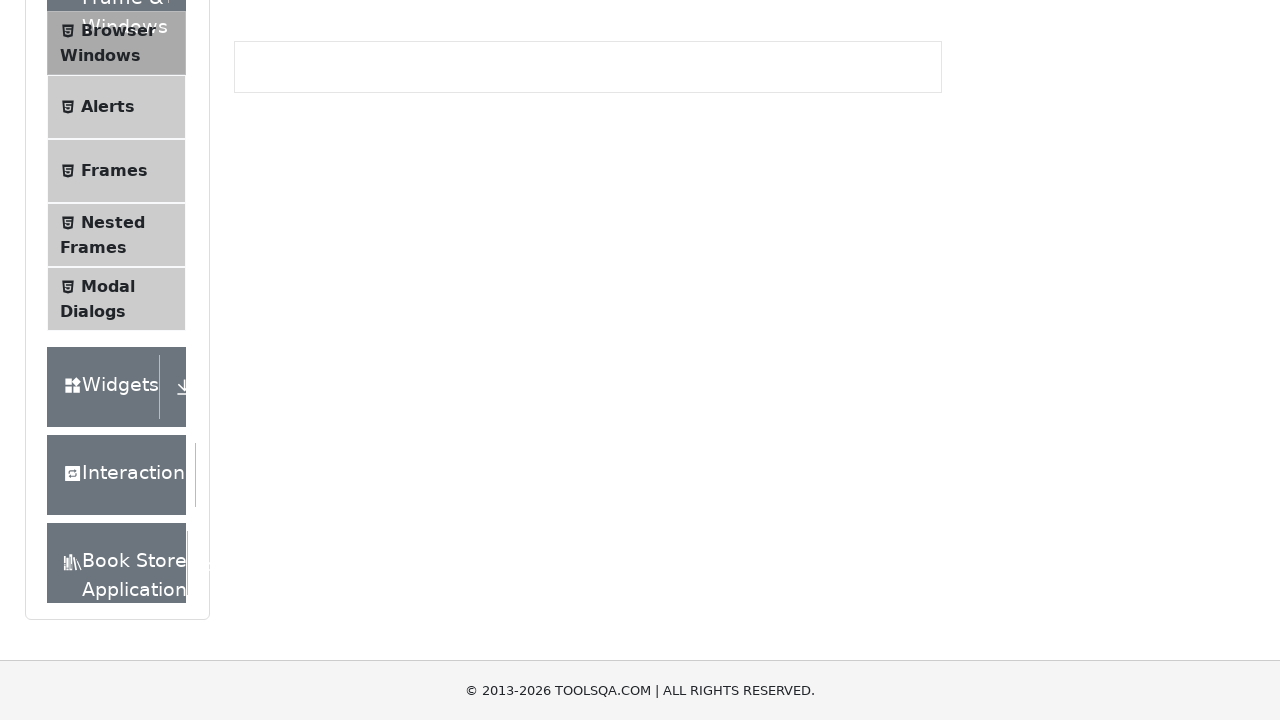

Clicked New Tab button and new tab opened at (280, 242) on text=New Tab
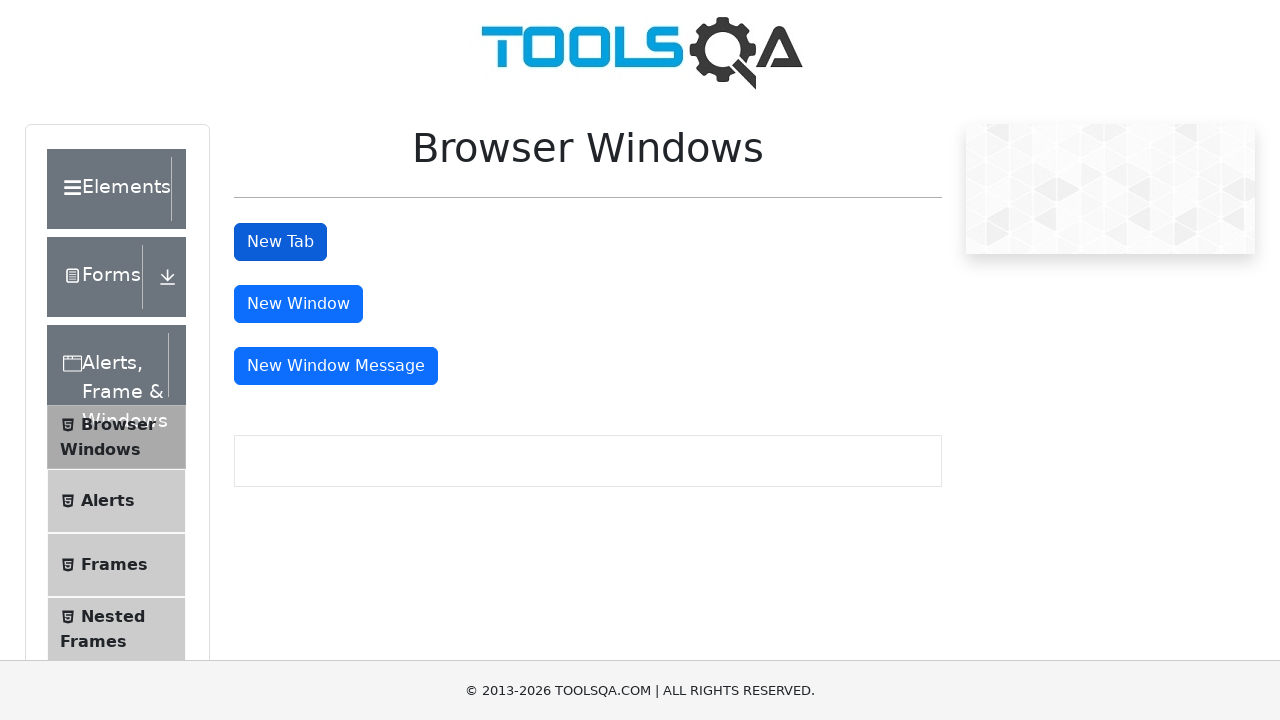

Switched to new tab and waited for page load
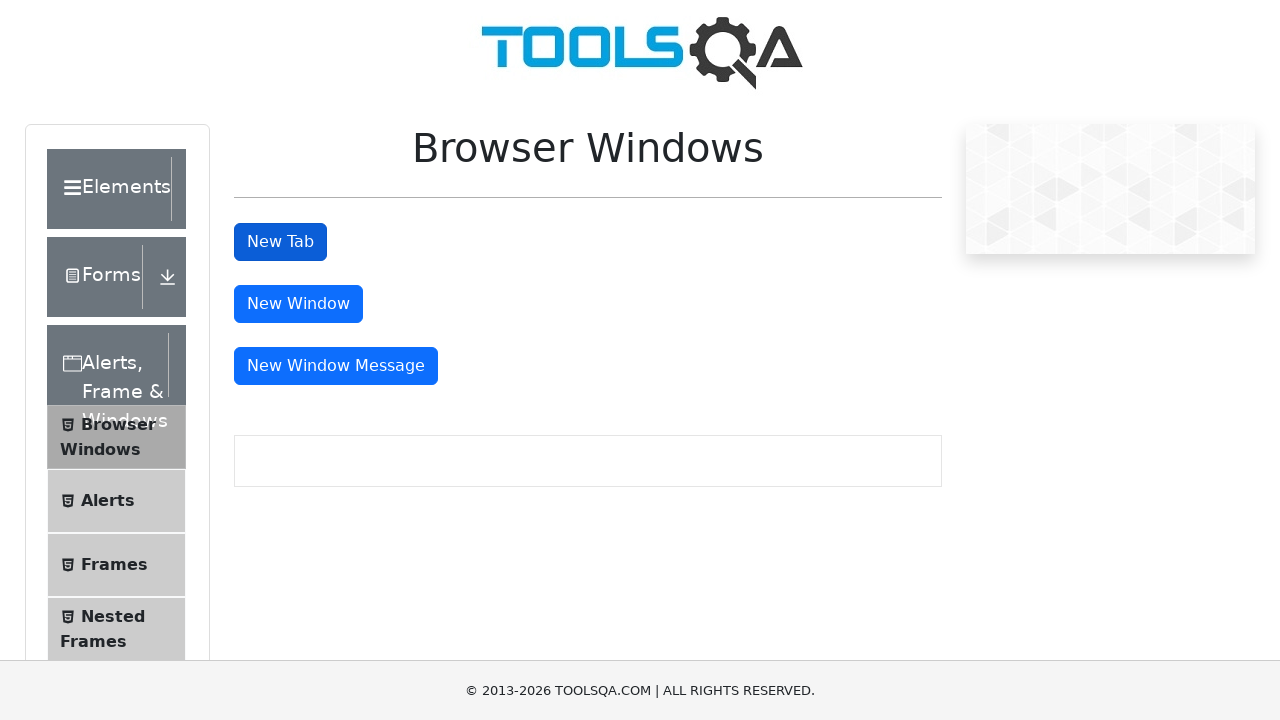

Verified h1 heading is visible in new tab
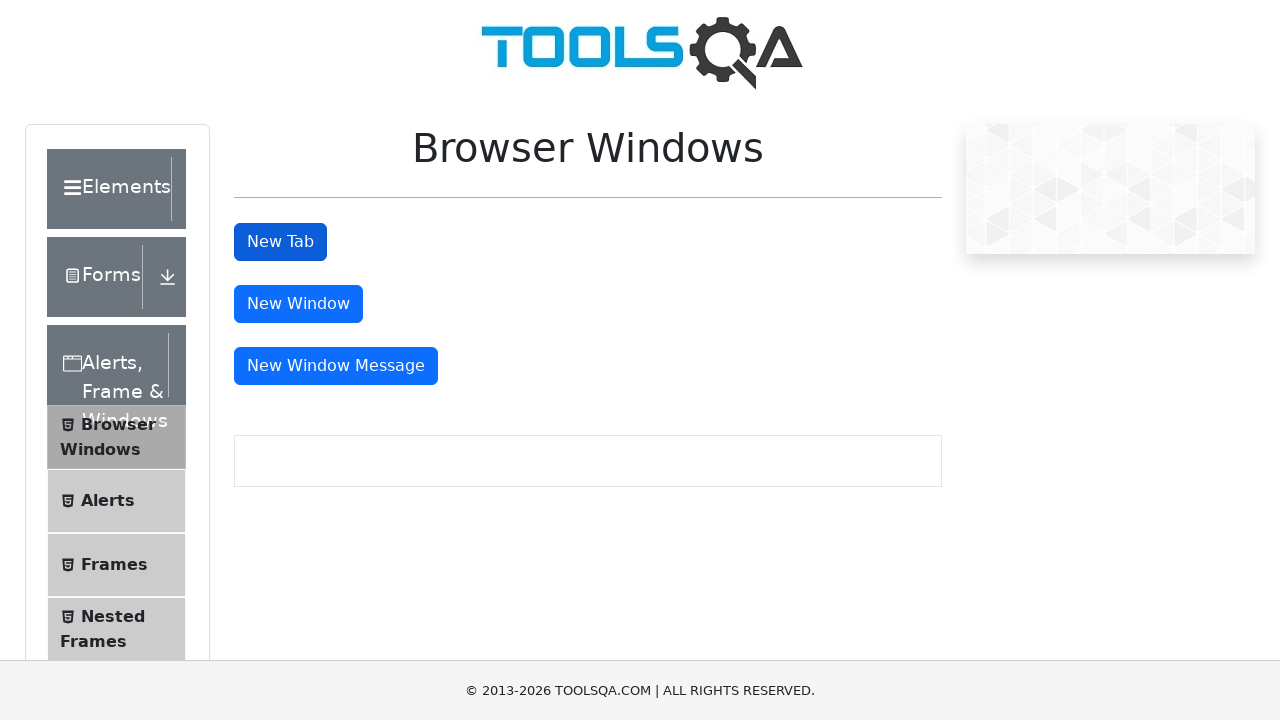

Switched back to original tab and verified New Tab button is still visible
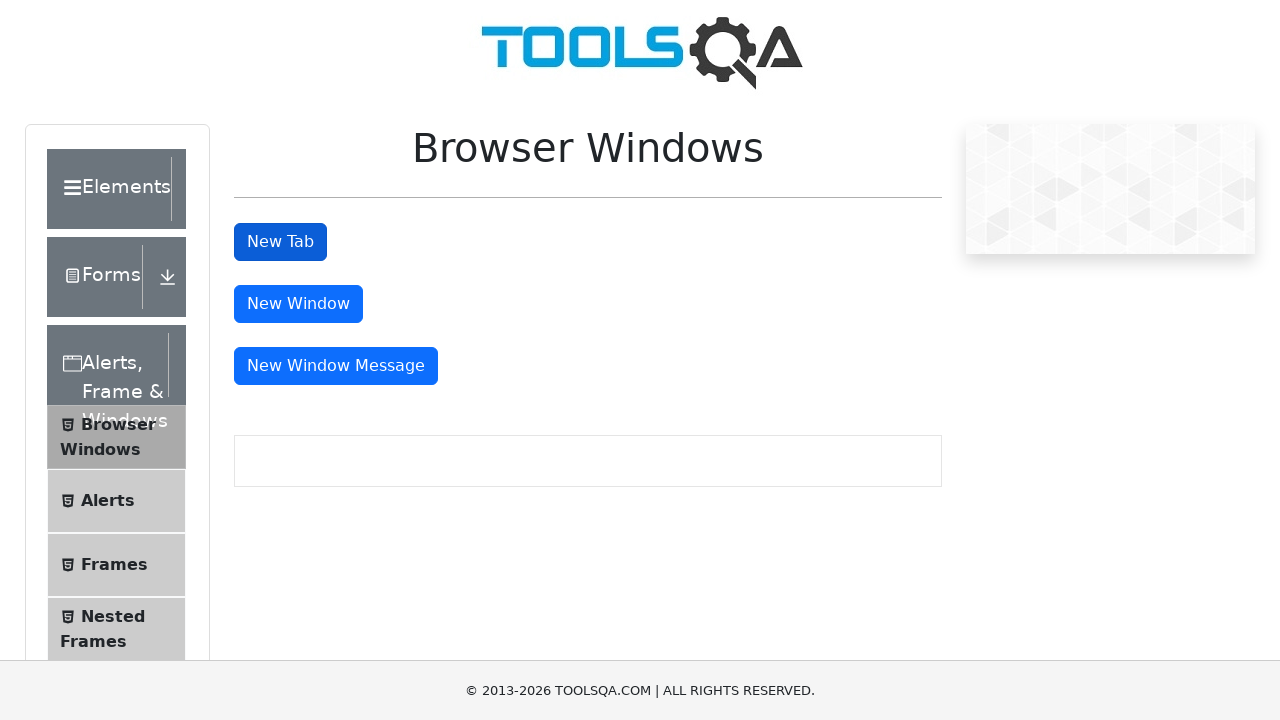

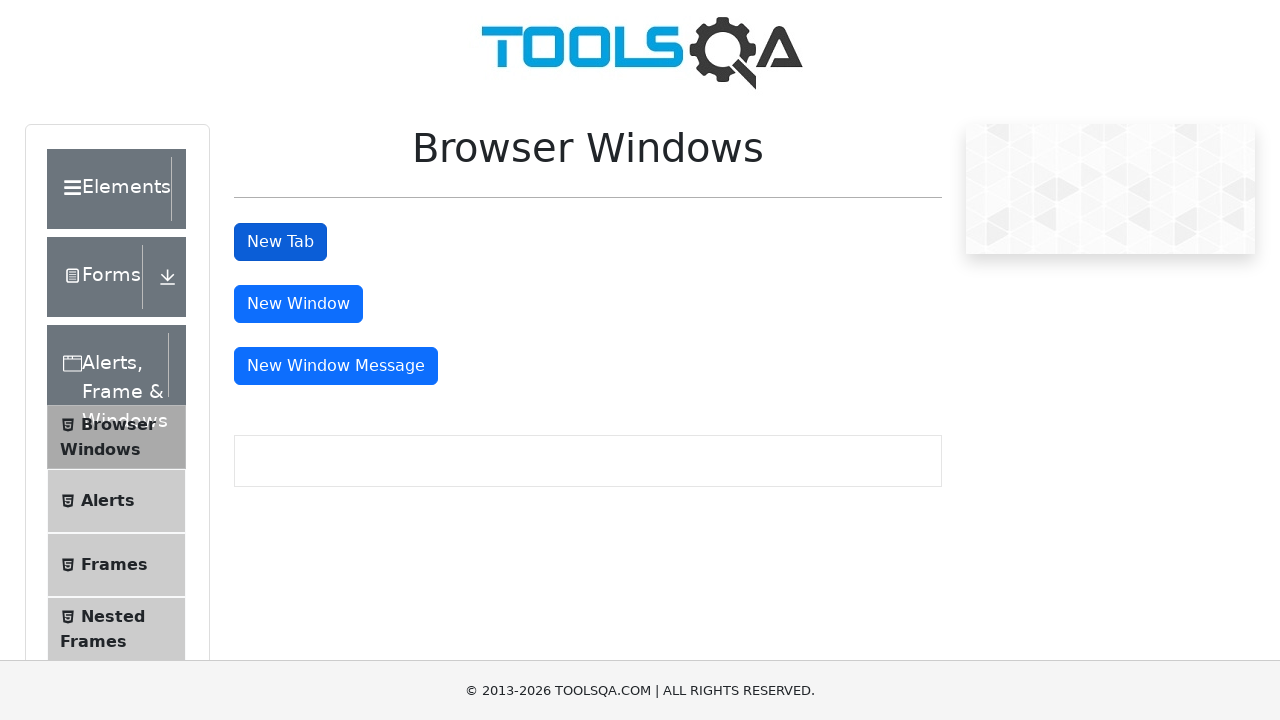